Tests marking all todo items as completed using the toggle all checkbox.

Starting URL: https://demo.playwright.dev/todomvc

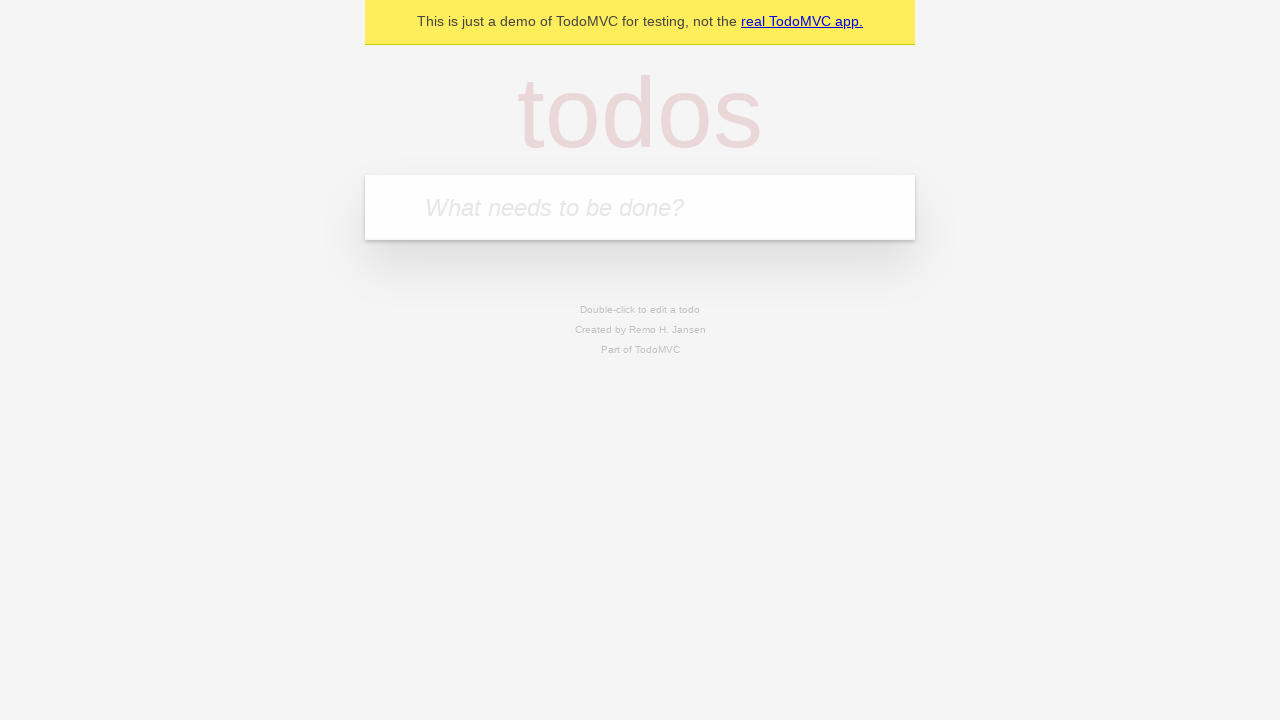

Filled todo input with 'buy some cheese' on internal:attr=[placeholder="What needs to be done?"i]
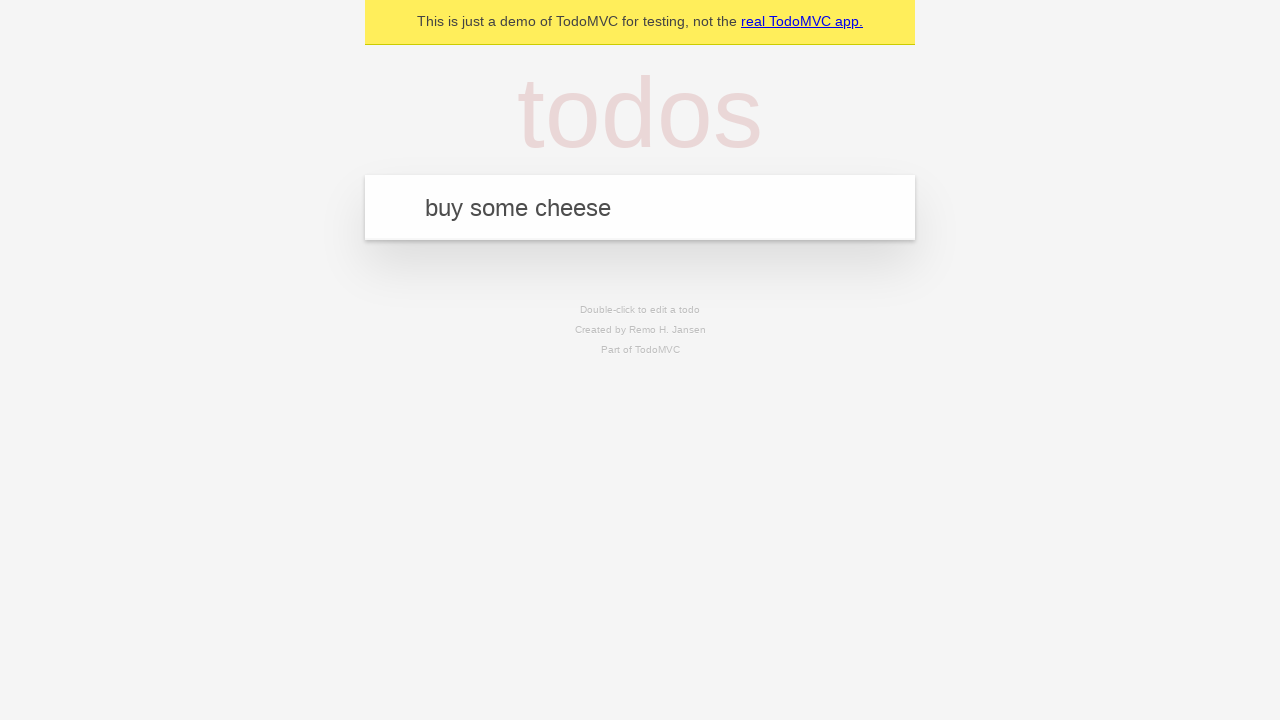

Pressed Enter to add todo item 'buy some cheese' on internal:attr=[placeholder="What needs to be done?"i]
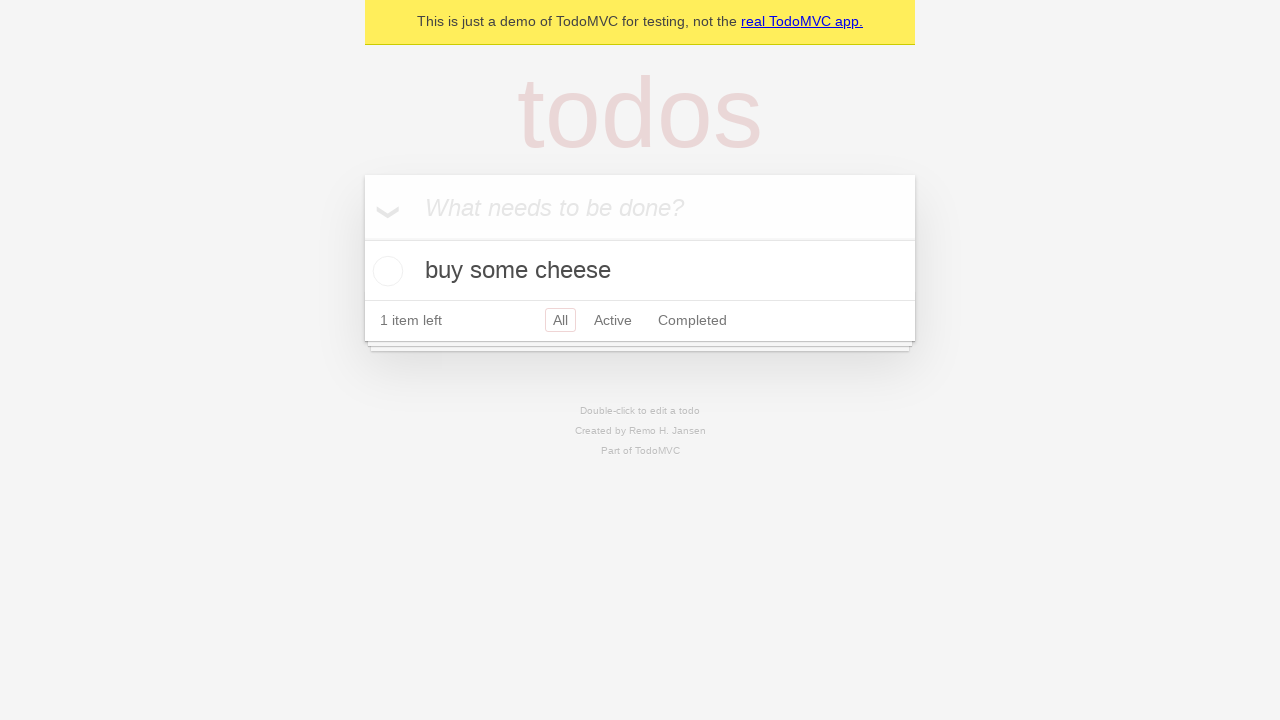

Filled todo input with 'feed the cat' on internal:attr=[placeholder="What needs to be done?"i]
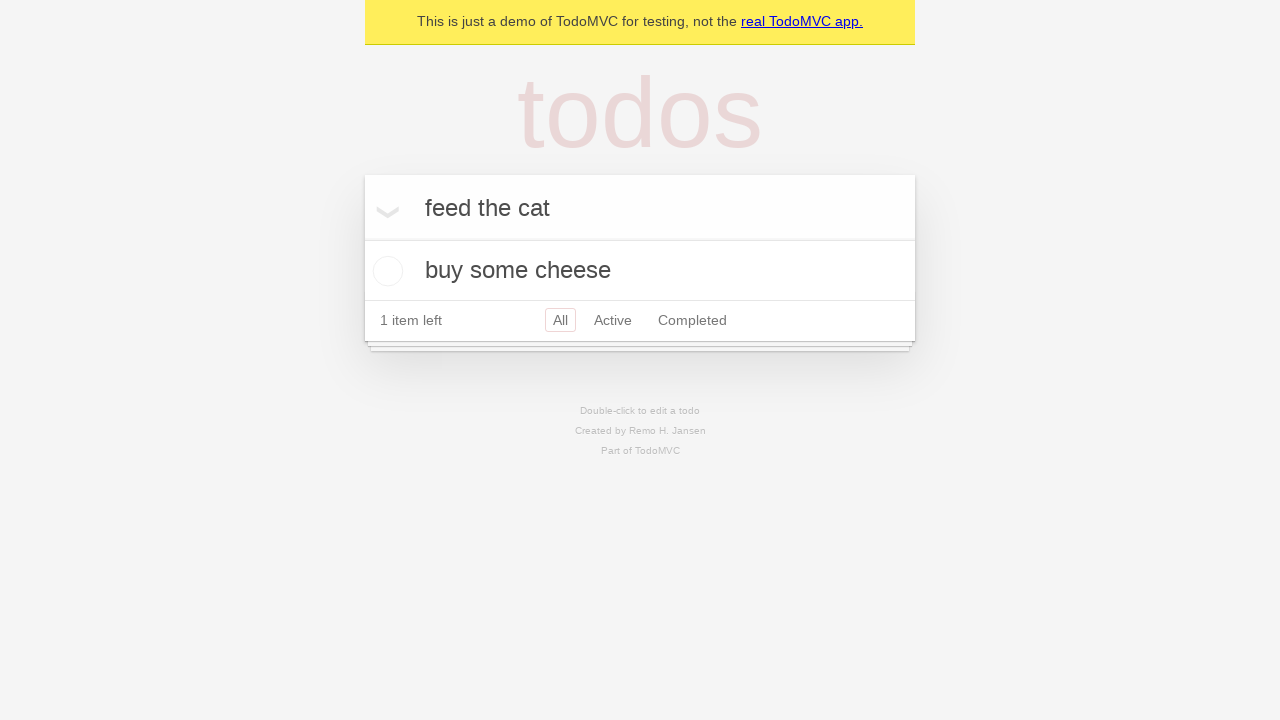

Pressed Enter to add todo item 'feed the cat' on internal:attr=[placeholder="What needs to be done?"i]
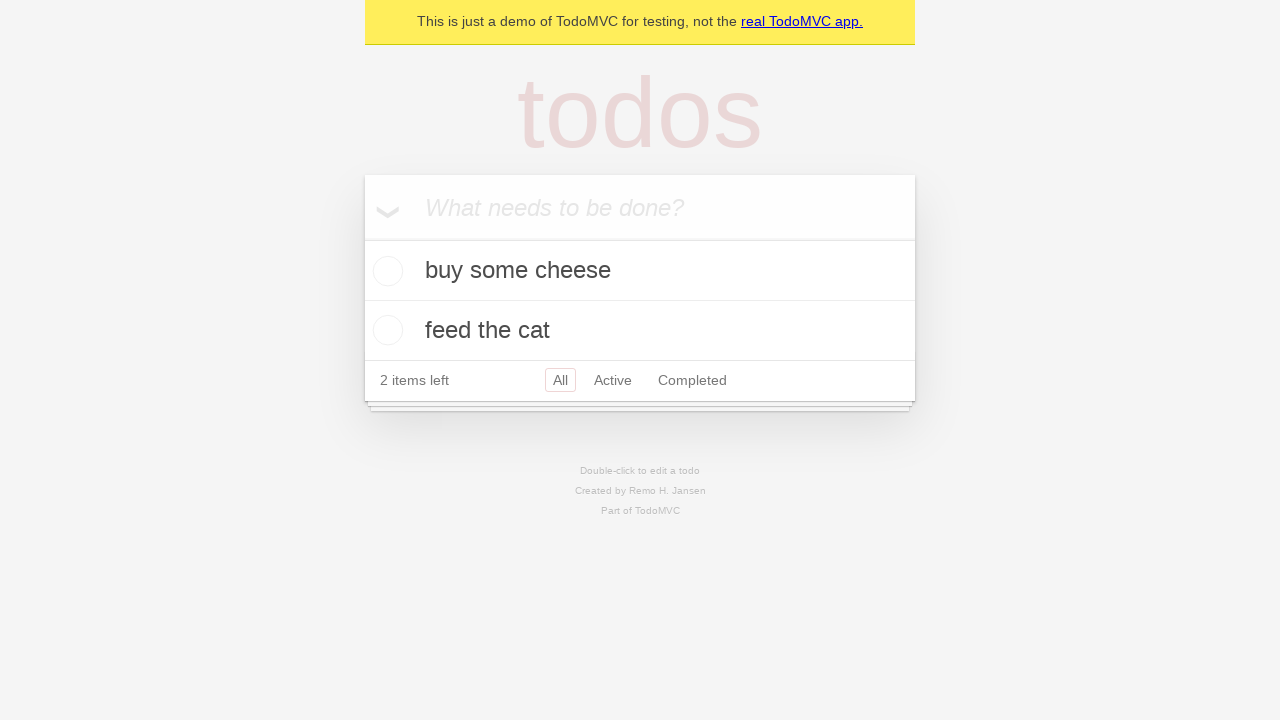

Filled todo input with 'book a doctors appointment' on internal:attr=[placeholder="What needs to be done?"i]
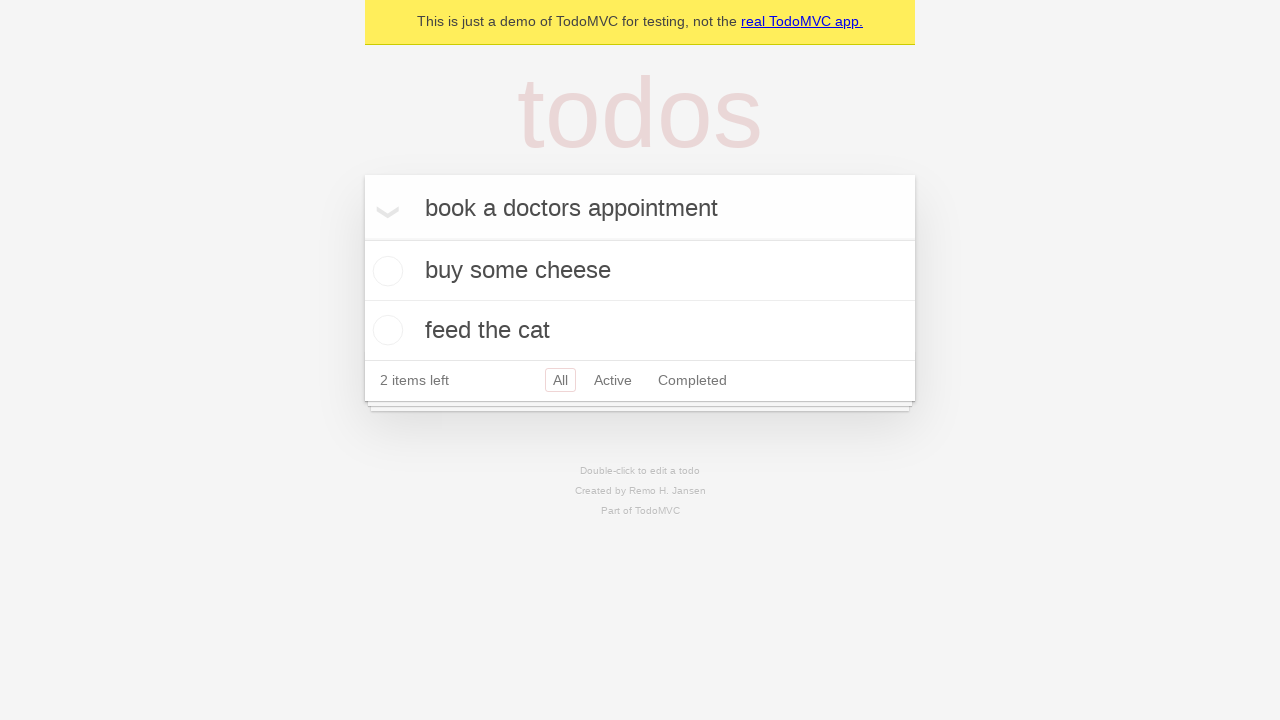

Pressed Enter to add todo item 'book a doctors appointment' on internal:attr=[placeholder="What needs to be done?"i]
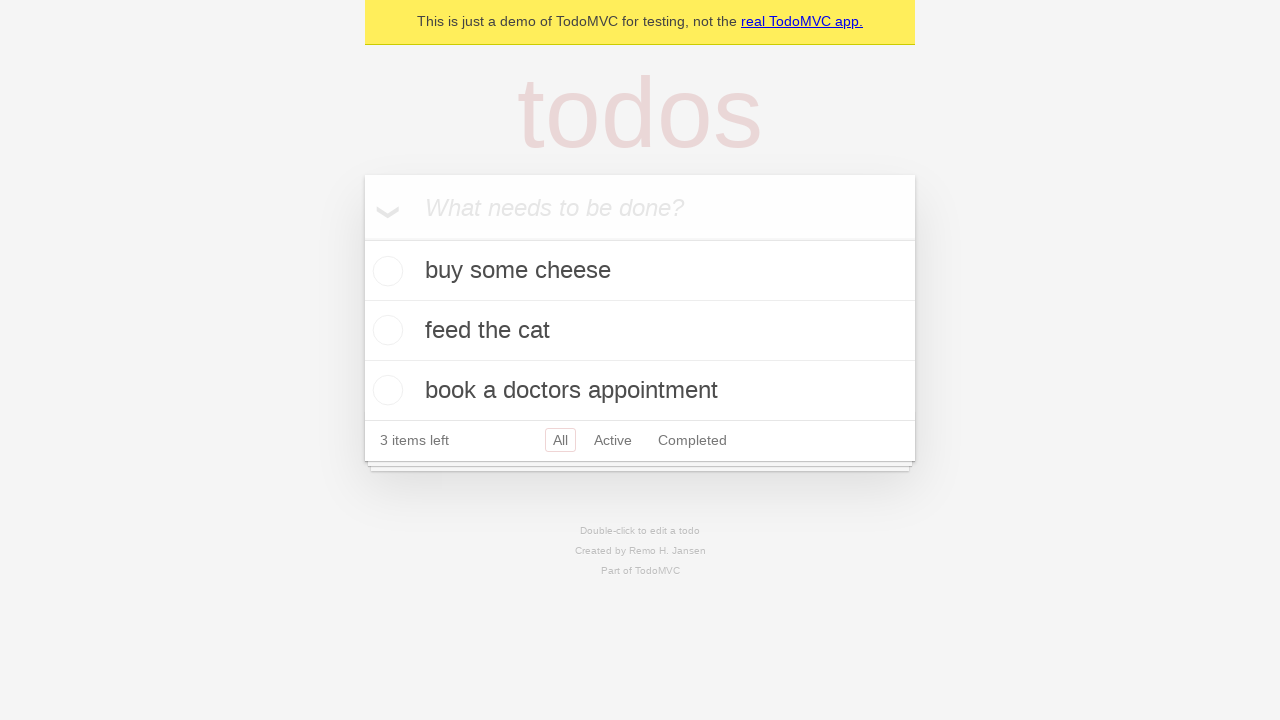

Clicked 'Mark all as complete' checkbox to mark all items as completed at (362, 238) on internal:label="Mark all as complete"i
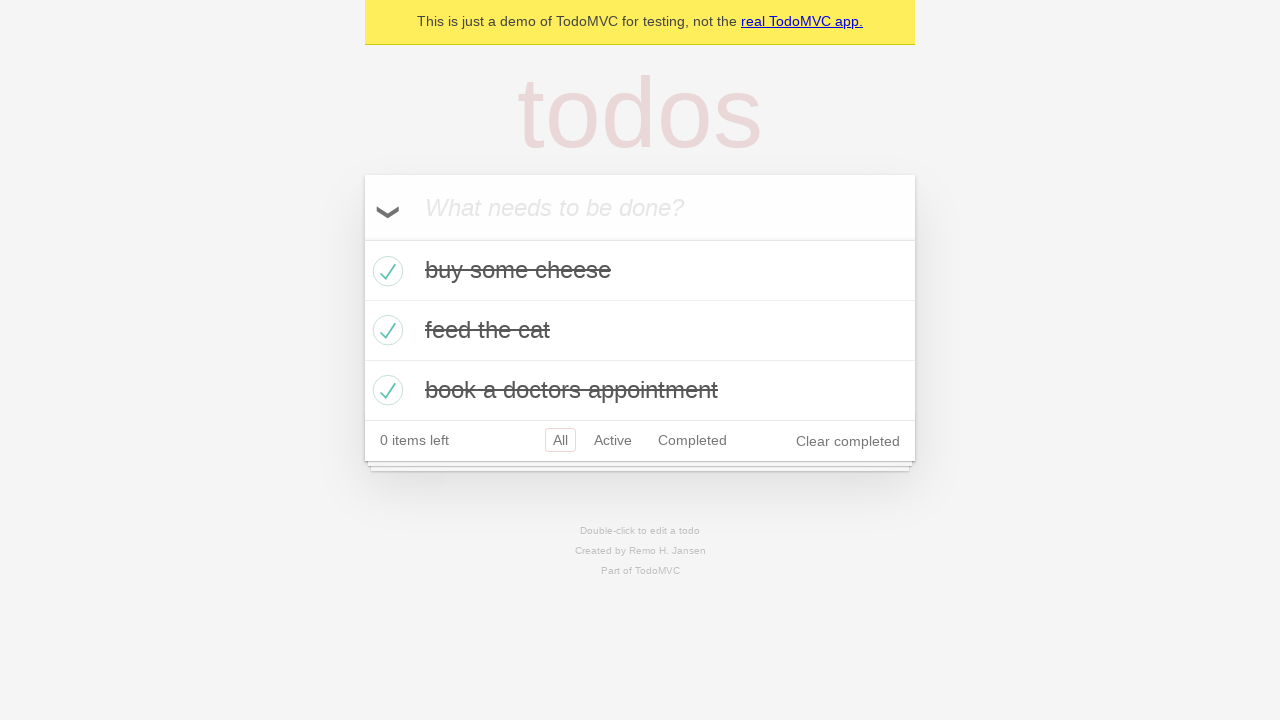

All todo items marked as completed and rendered
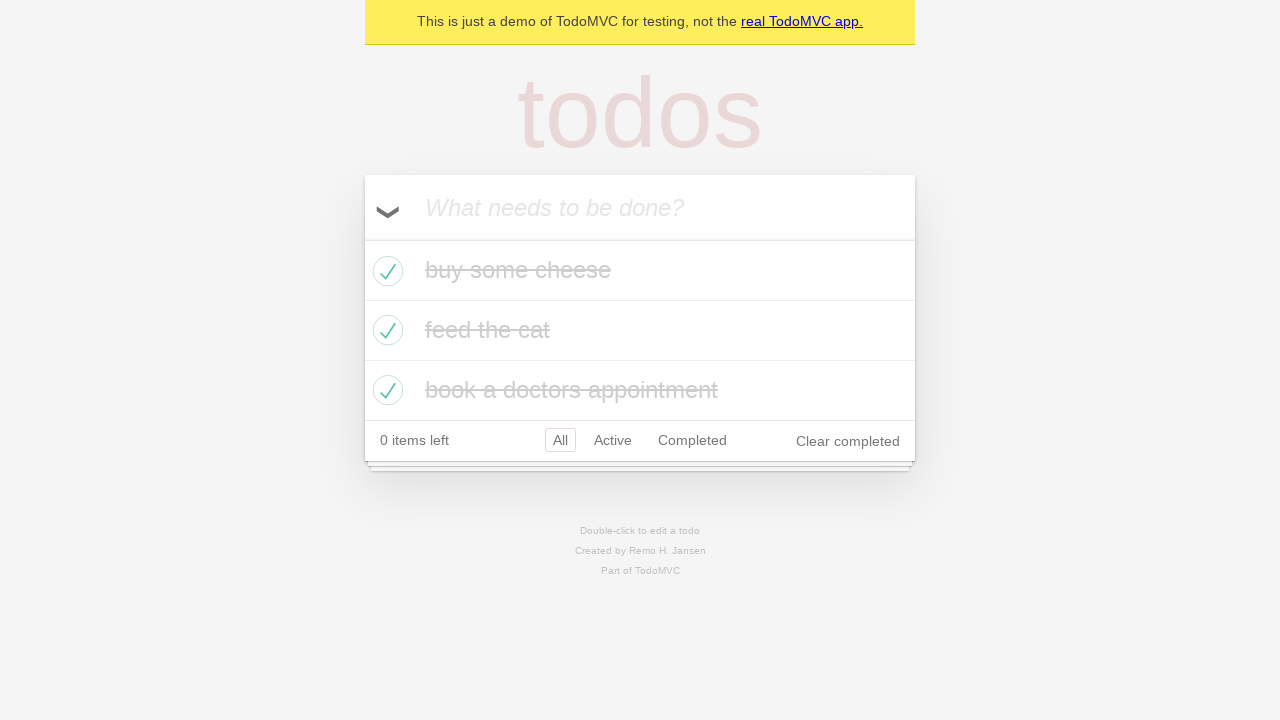

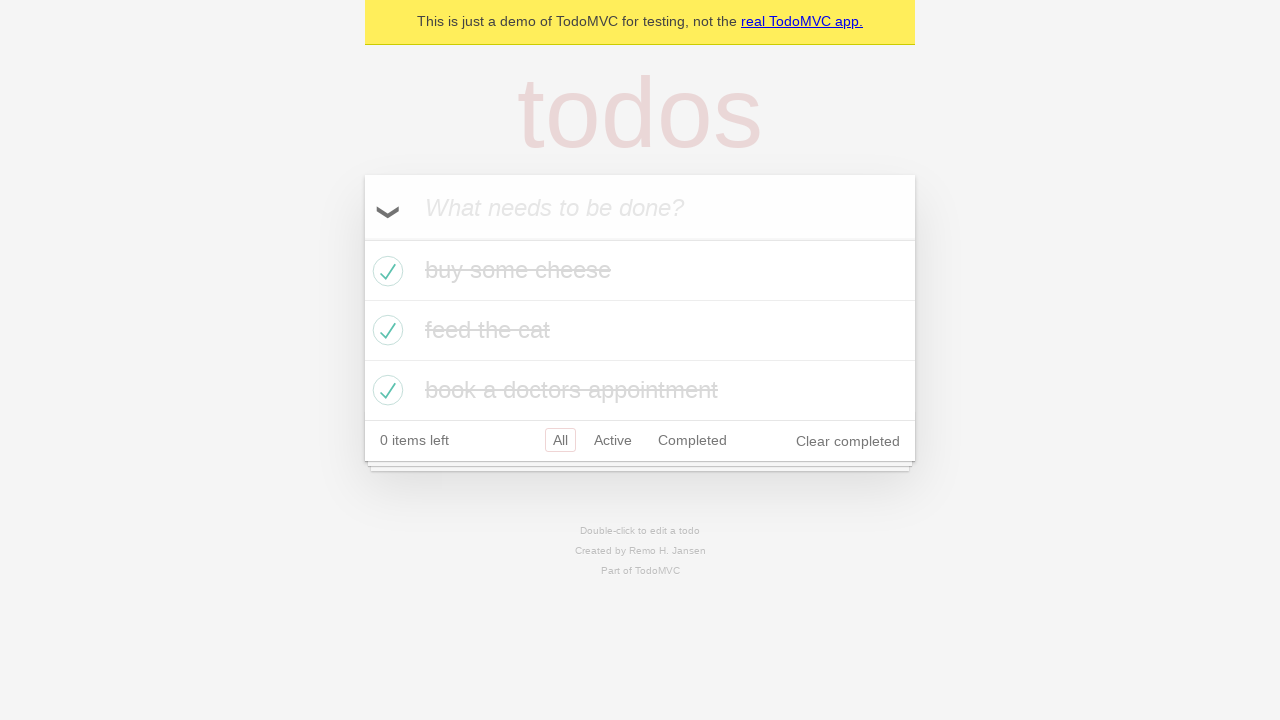